Tests dropdown selection functionality by selecting an option from a car selection dropdown menu on a practice page

Starting URL: https://www.letskodeit.com/practice

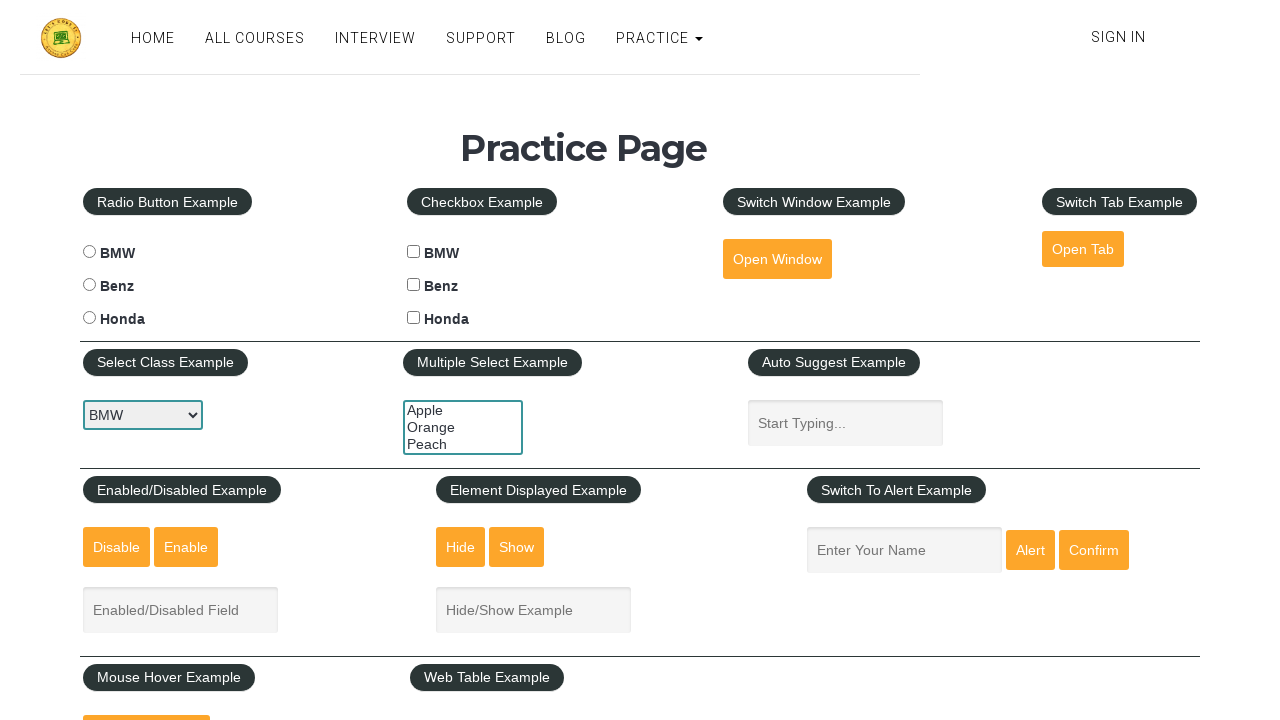

Navigated to practice page
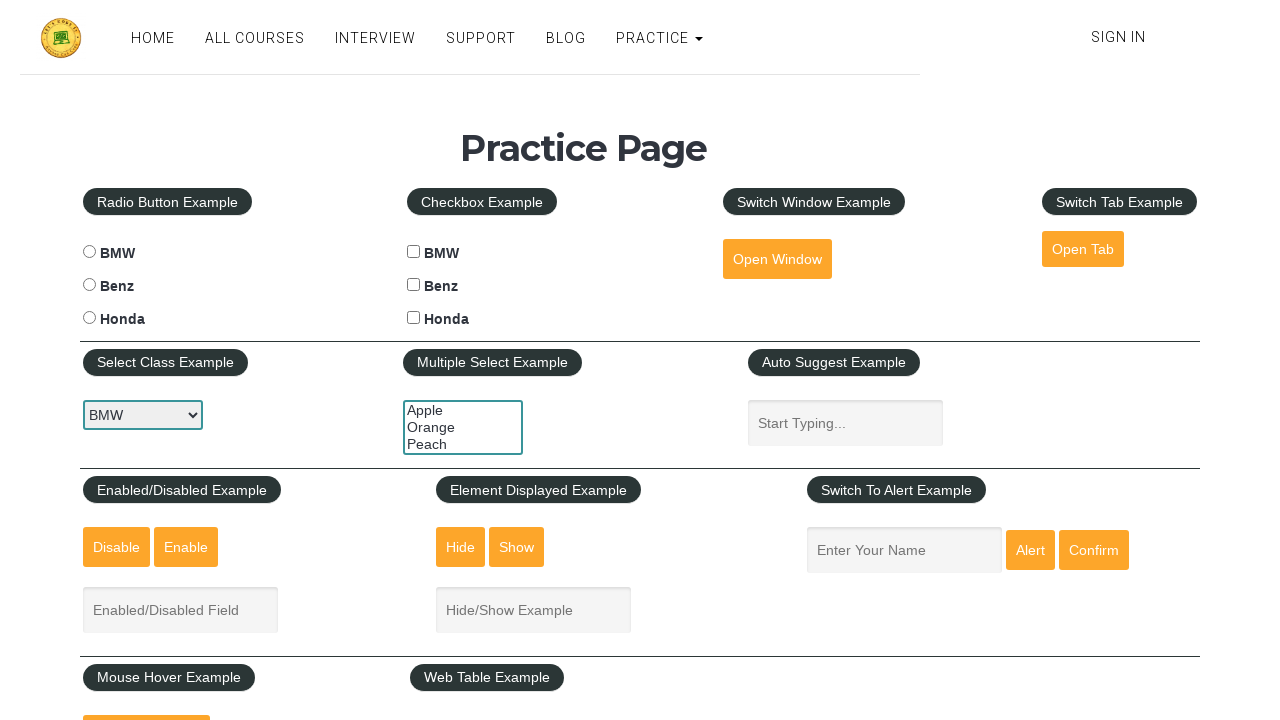

Selected second option from car dropdown on #carselect
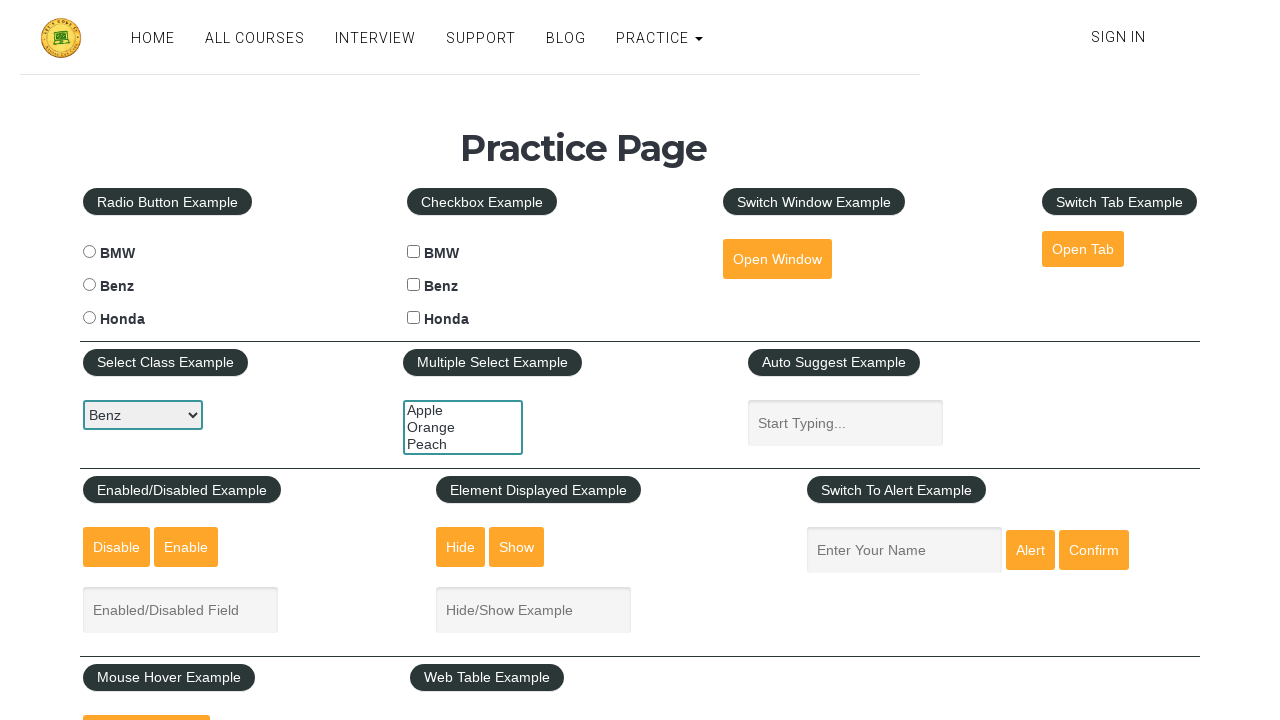

Verified car dropdown selection was made
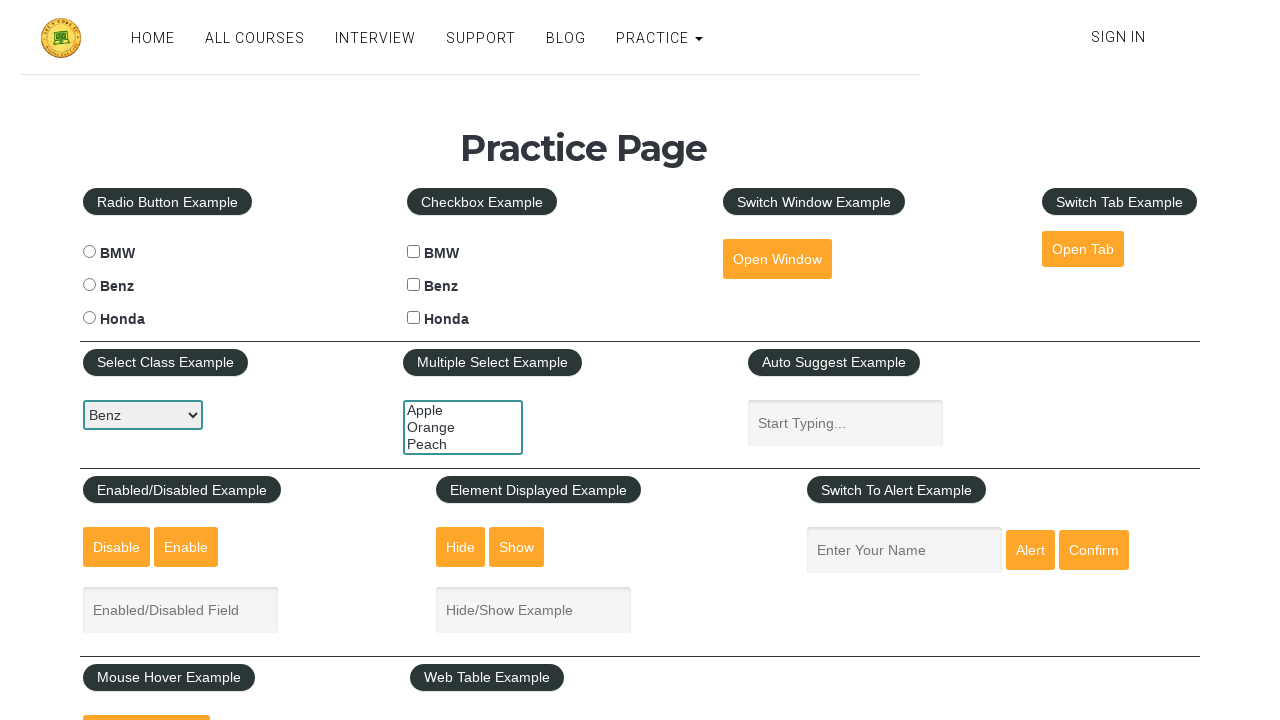

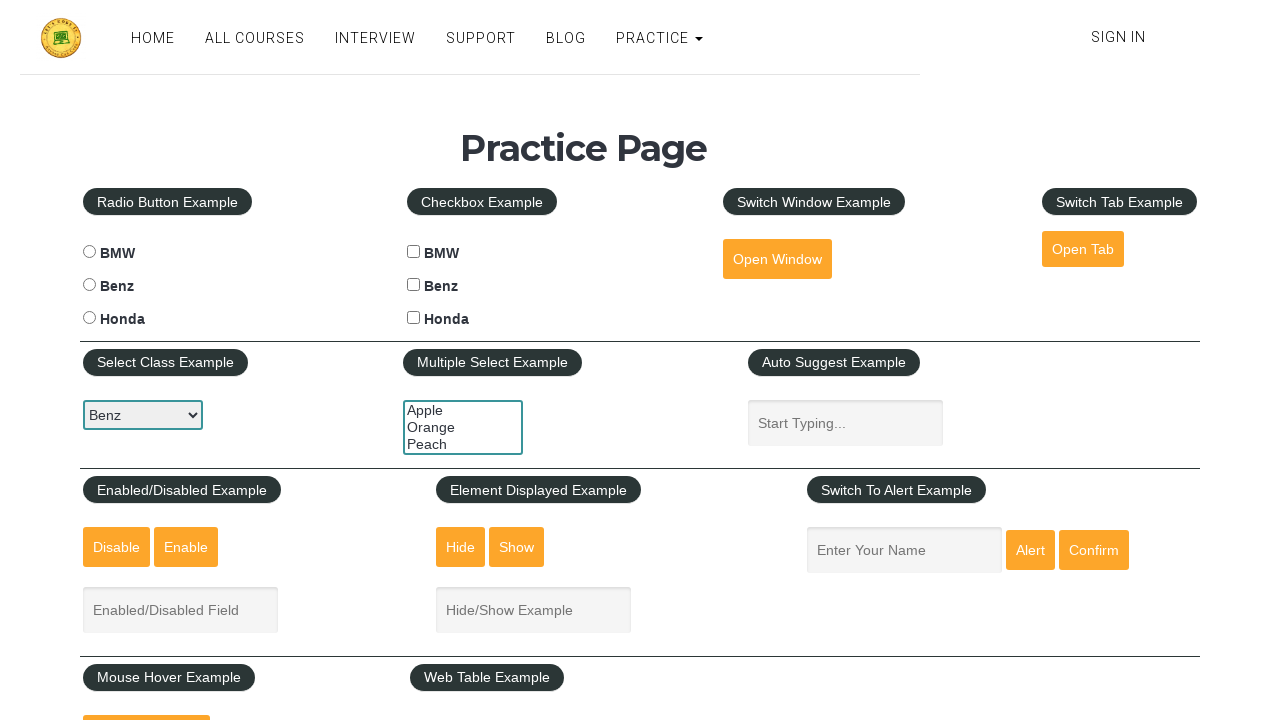